Tests the GPS coordinates website by entering a location address (Universidad Politécnica de Valencia) in the search field and submitting the form to find coordinates.

Starting URL: https://www.coordenadas-gps.com/

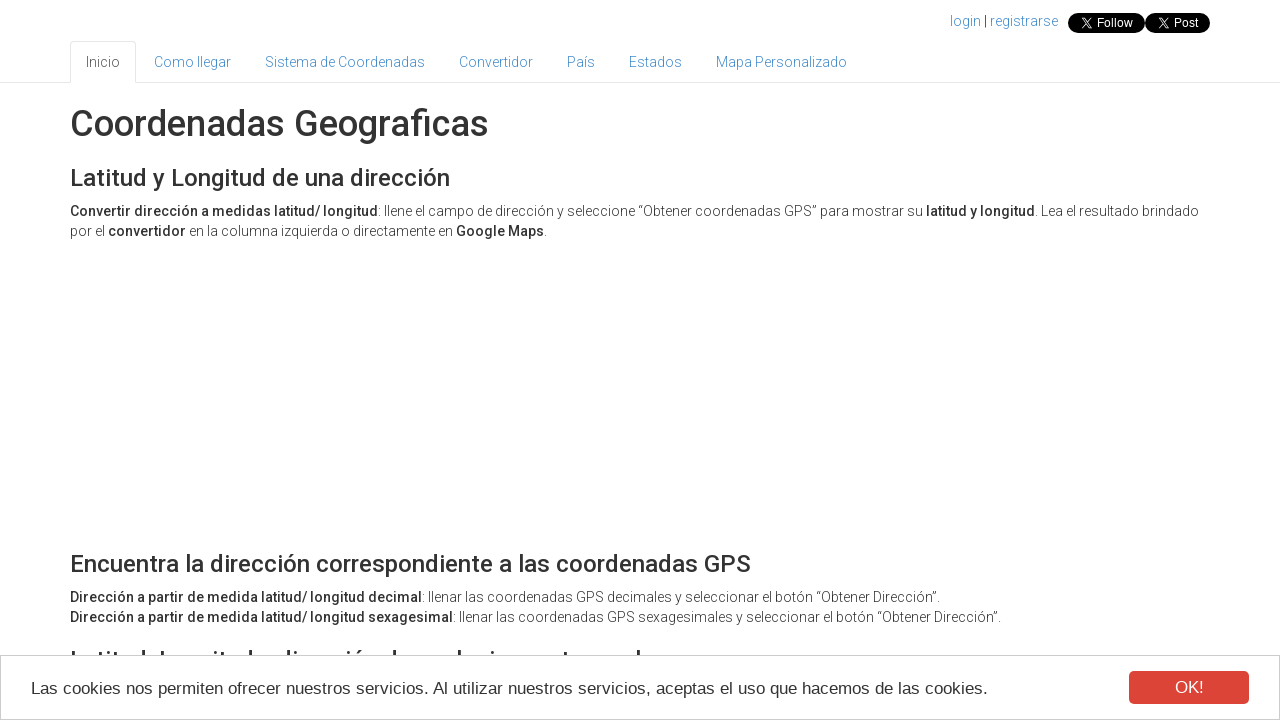

Filled address field with 'Universidad Politécnica de Valencia' on #address
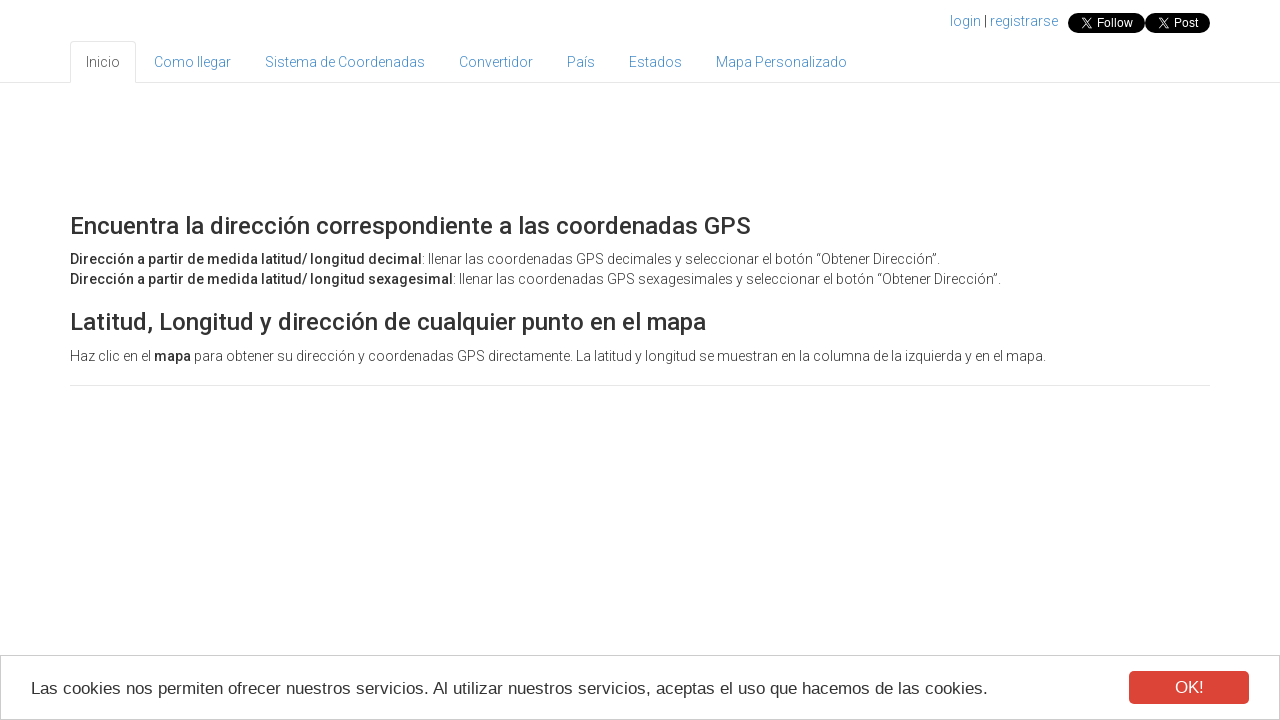

Submitted form by pressing Enter on address field on #address
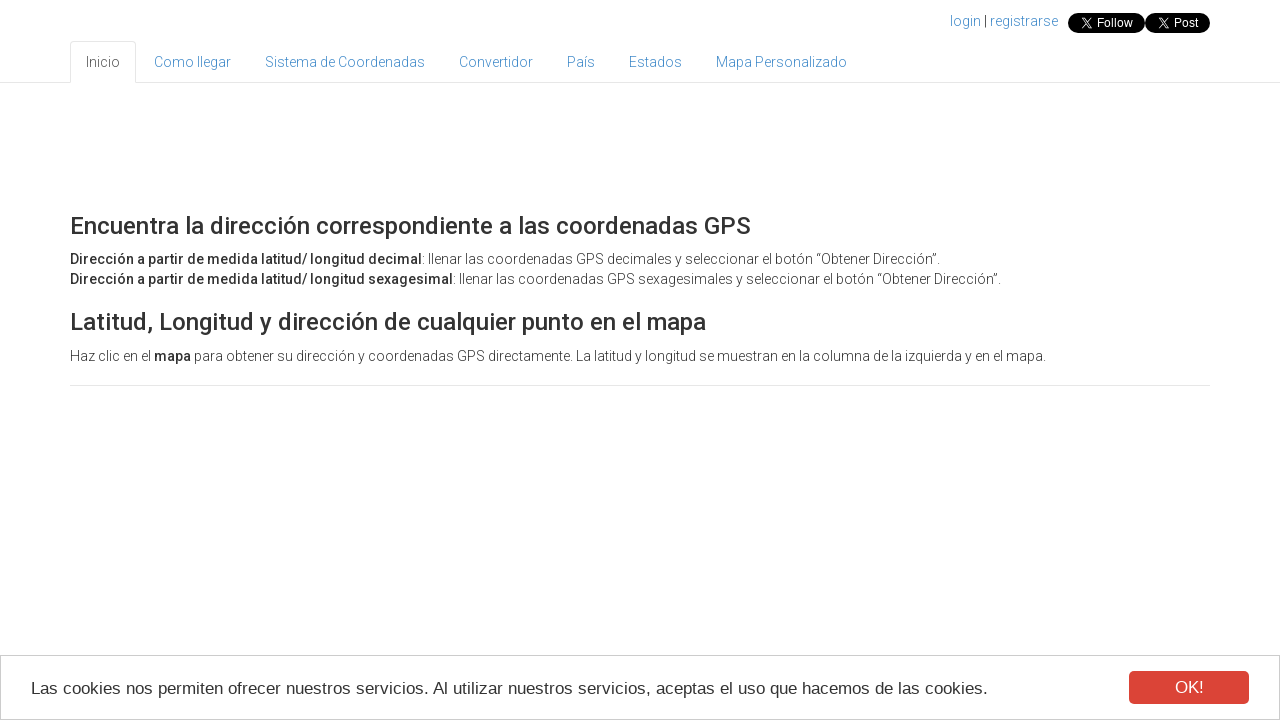

Address field is present after form submission
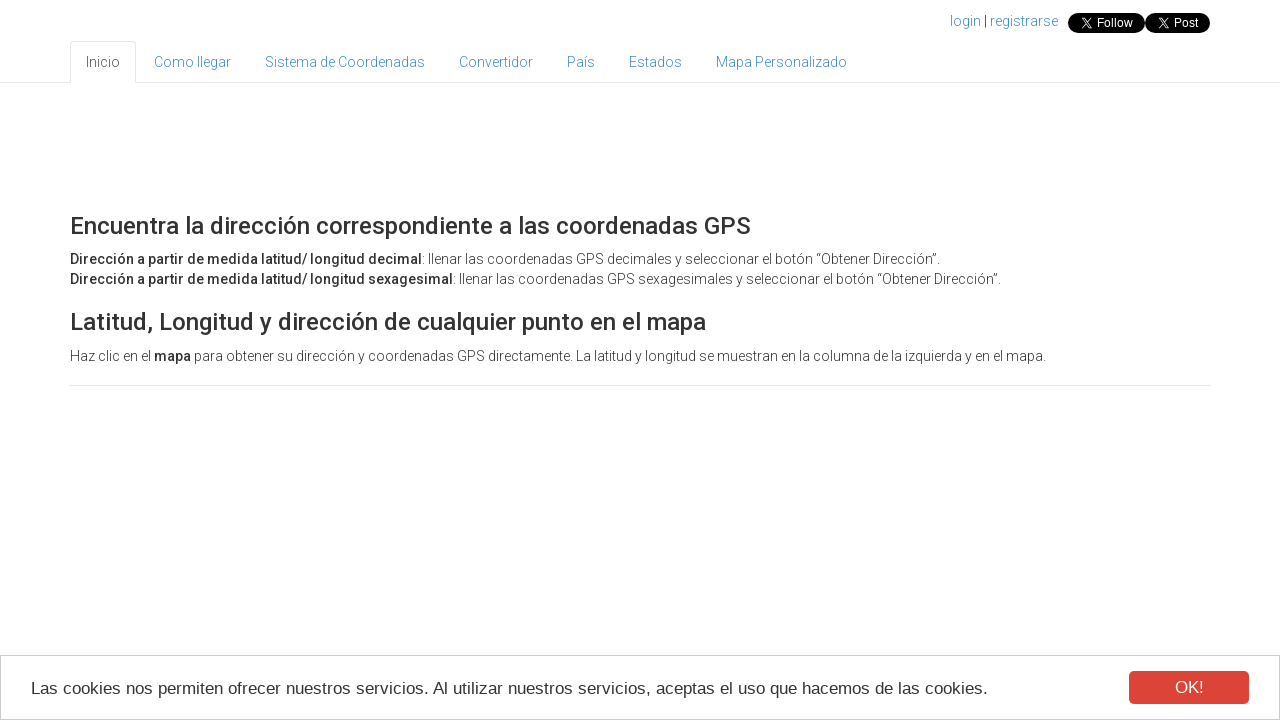

Page has finished loading and network is idle
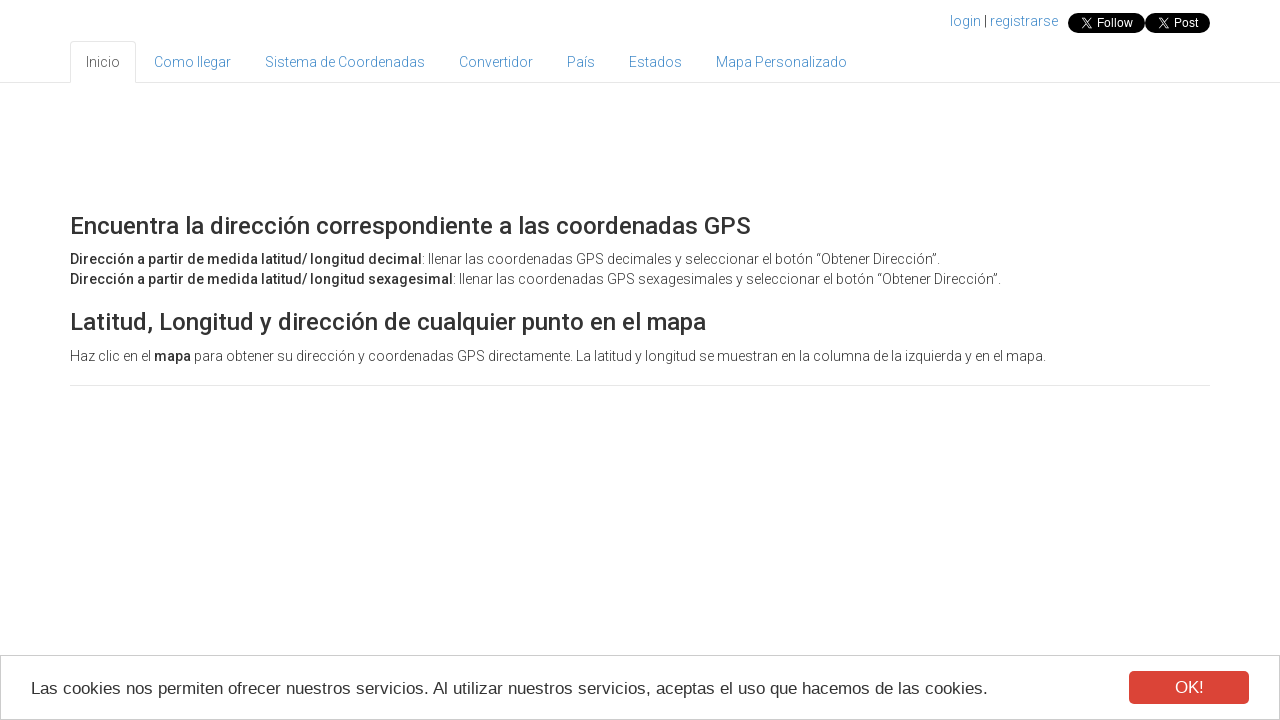

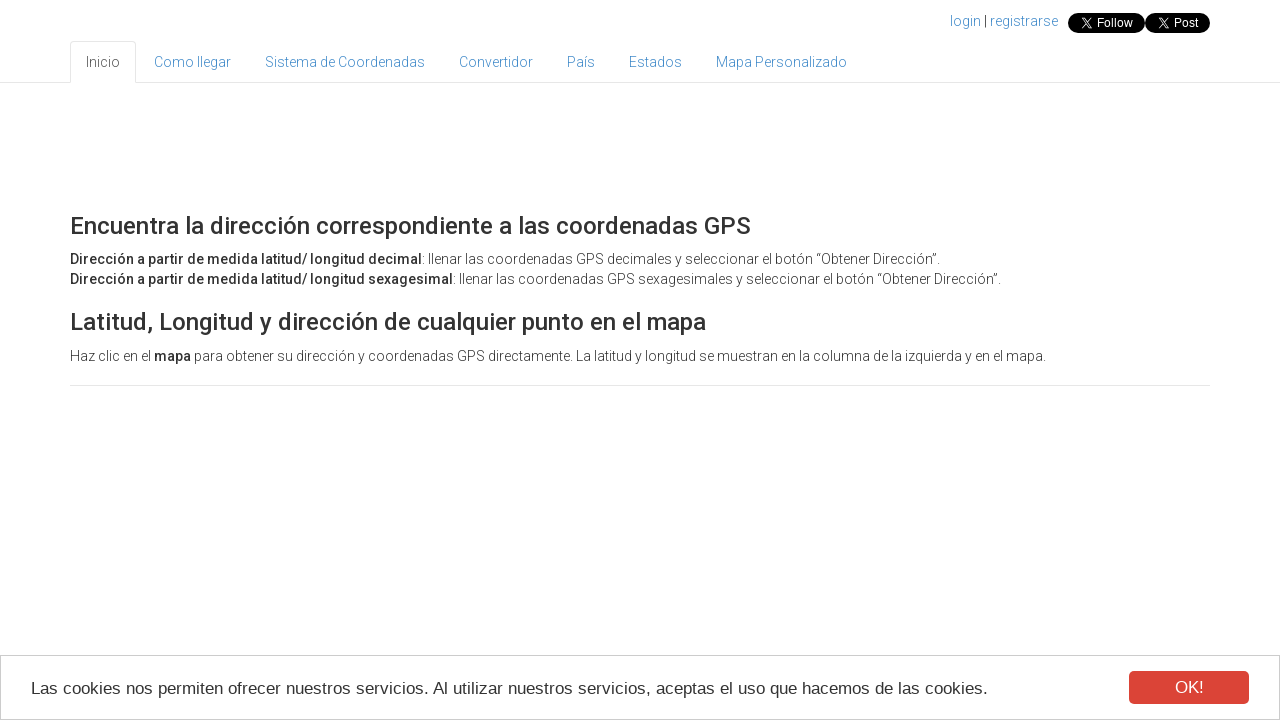